Tests keyboard key press functionality by sending space and tab keys to elements and verifying the displayed result text shows the correct key was pressed

Starting URL: http://the-internet.herokuapp.com/key_presses

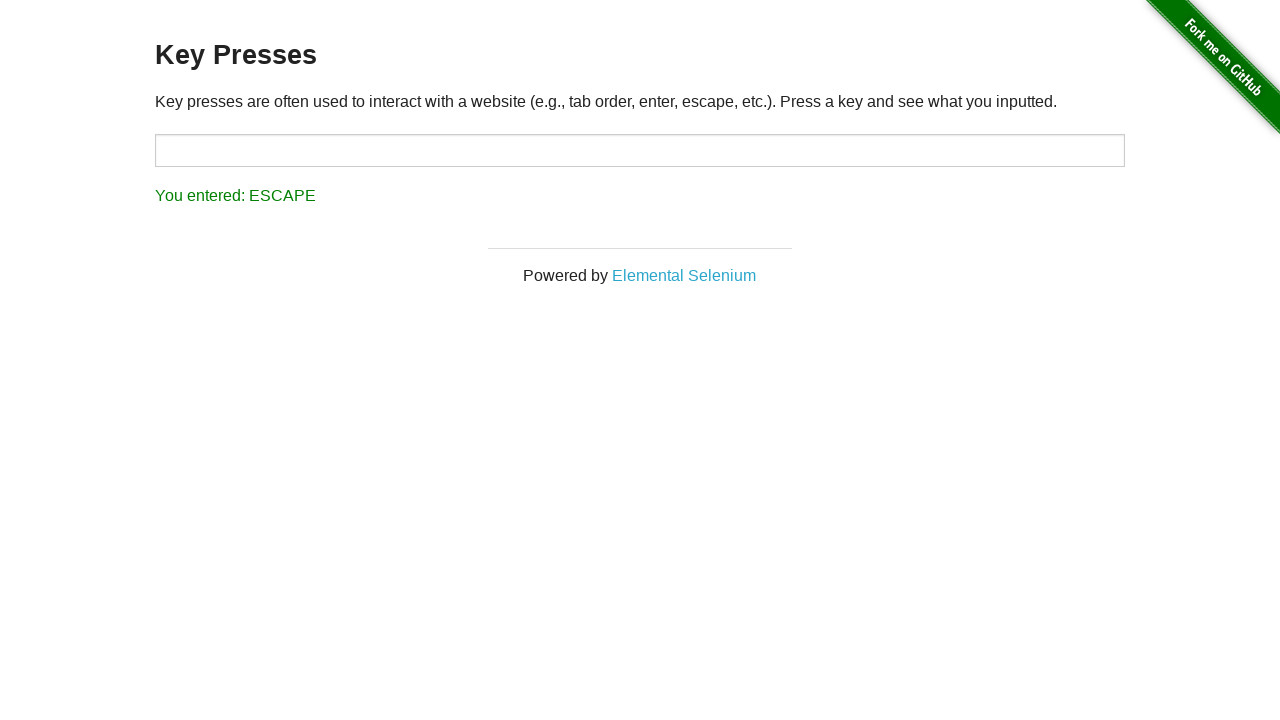

Pressed Space key on target element on #target
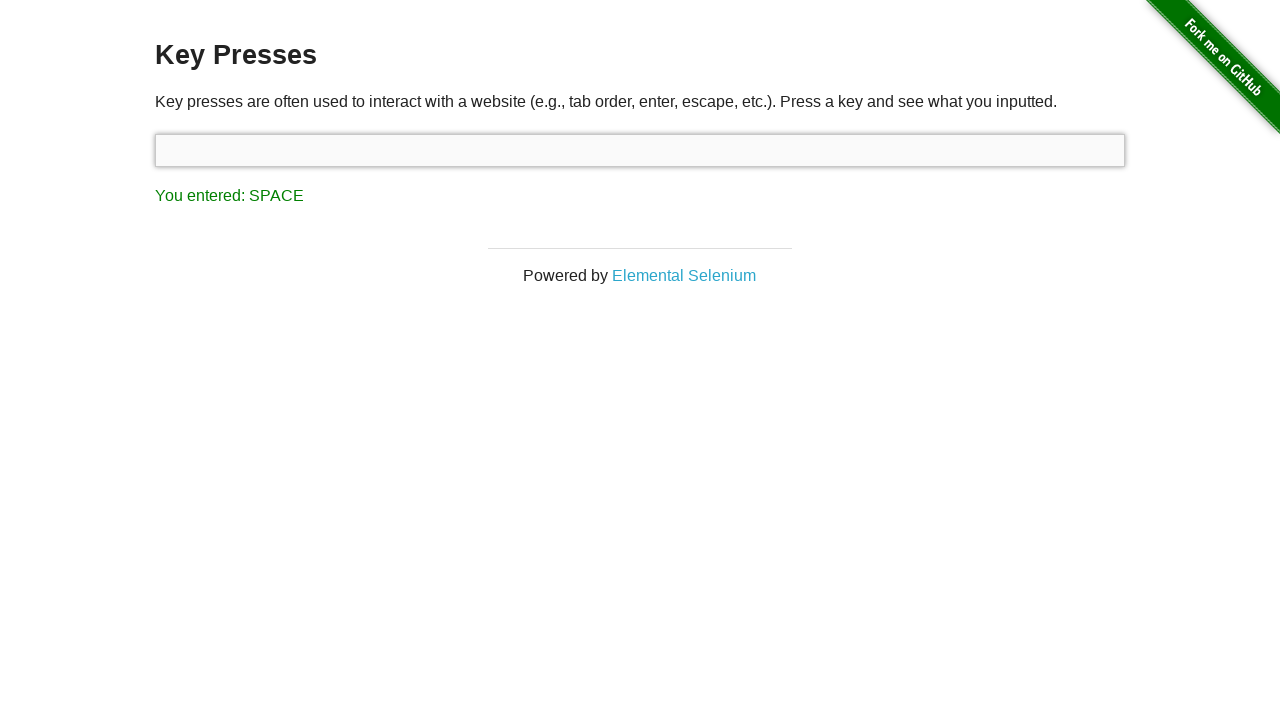

Result element loaded after Space key press
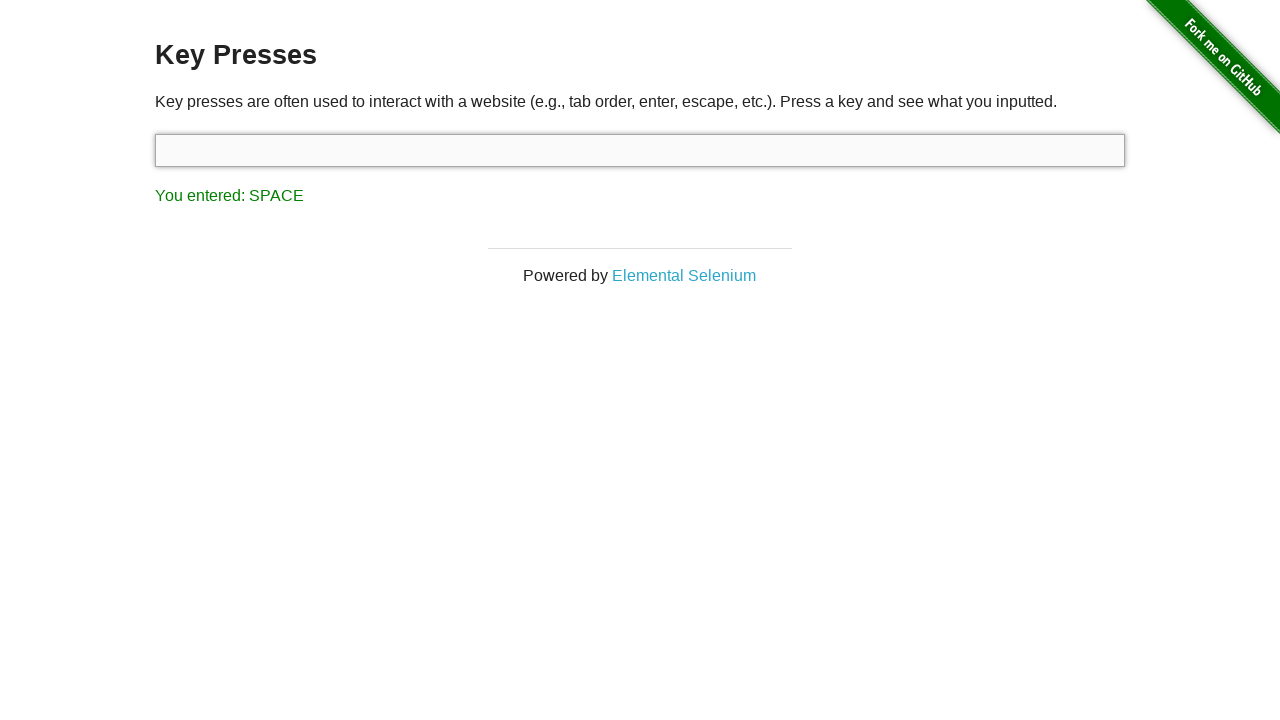

Retrieved result text: 'You entered: SPACE'
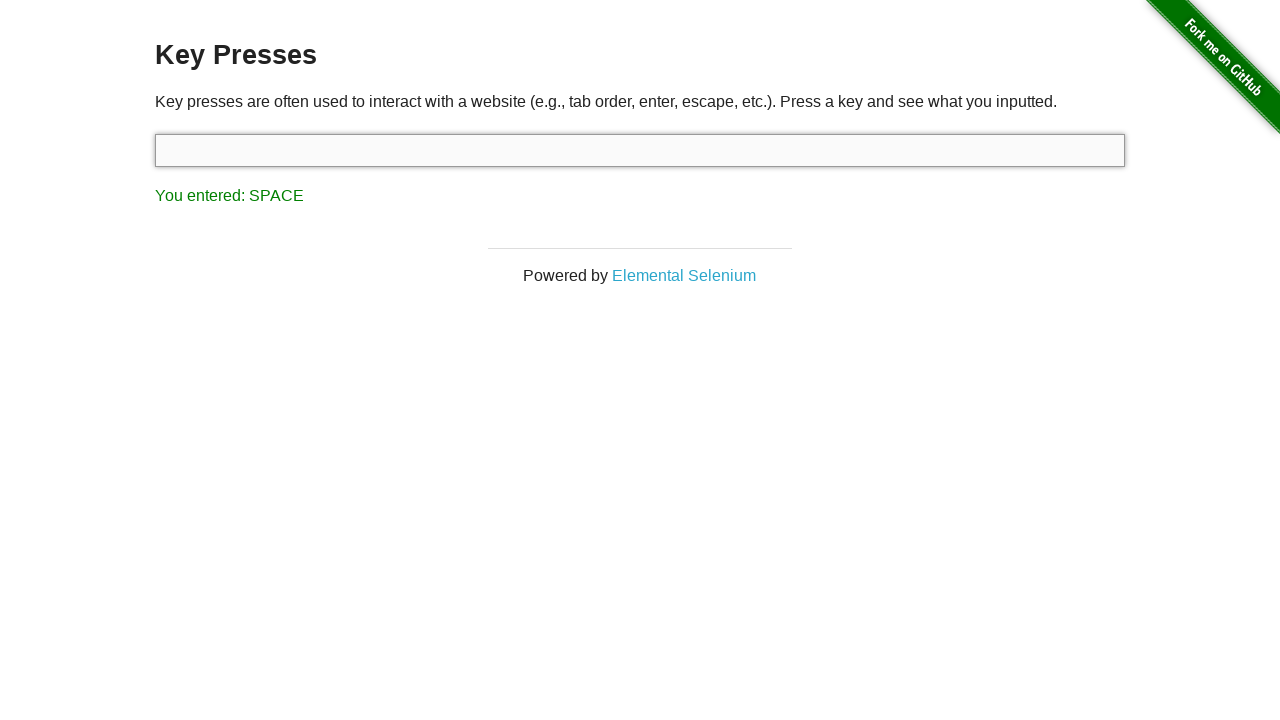

Verified result text shows 'You entered: SPACE'
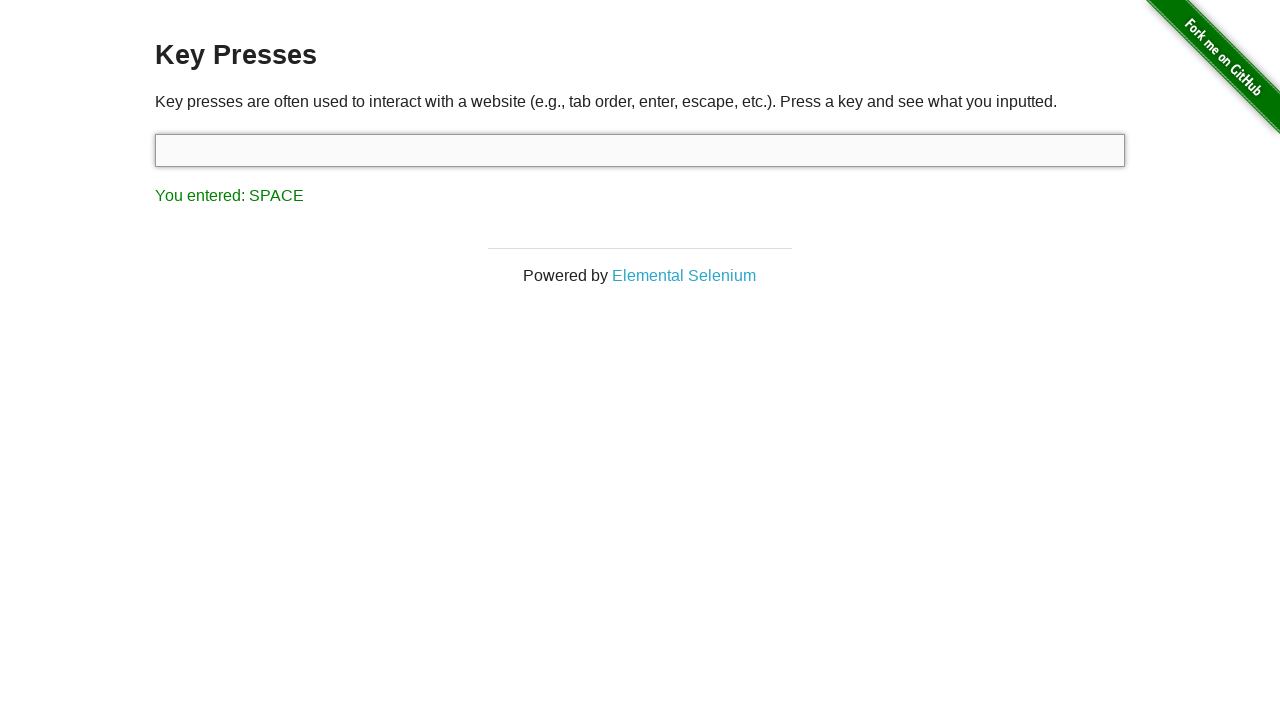

Pressed Tab key on currently focused element
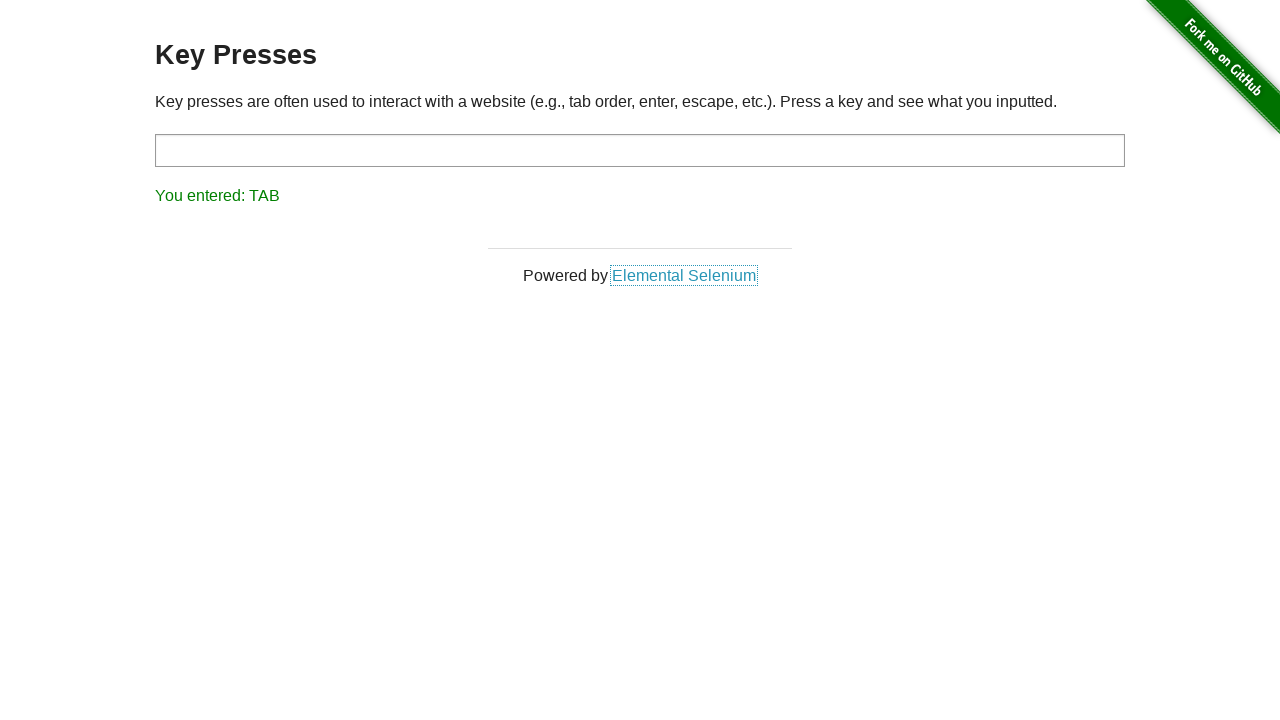

Retrieved result text after Tab press: 'You entered: TAB'
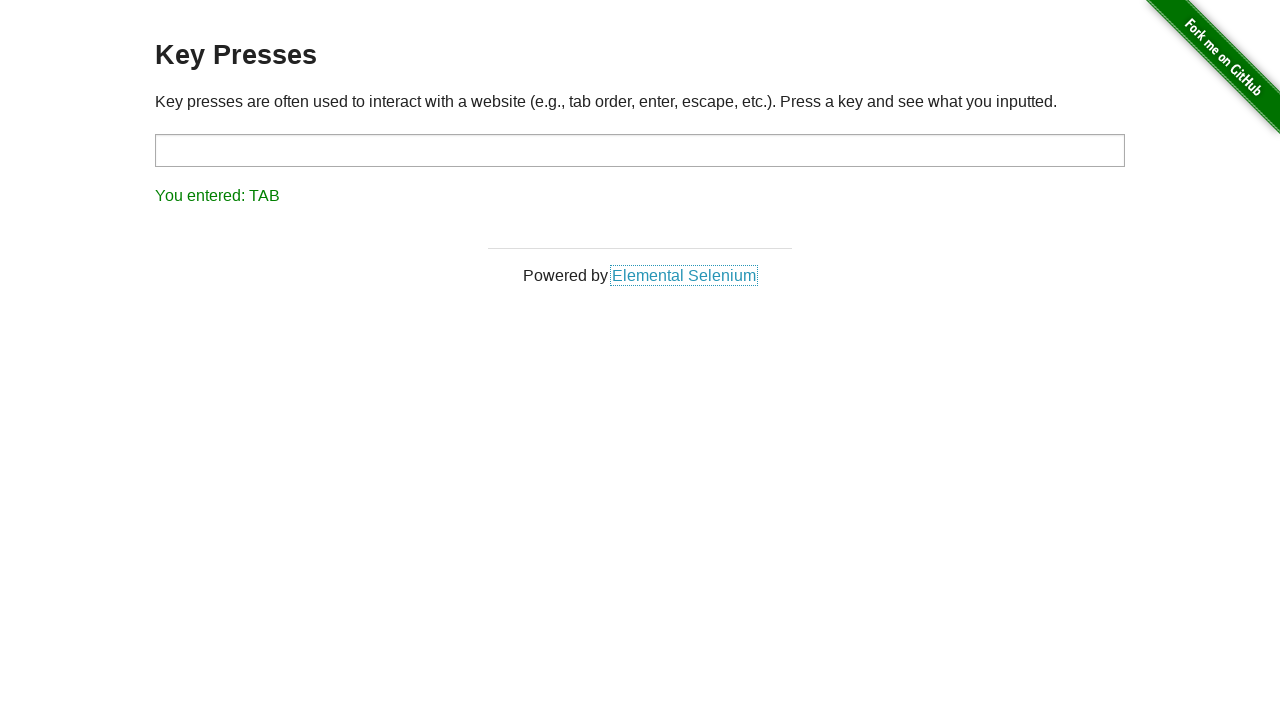

Verified result text shows 'You entered: TAB'
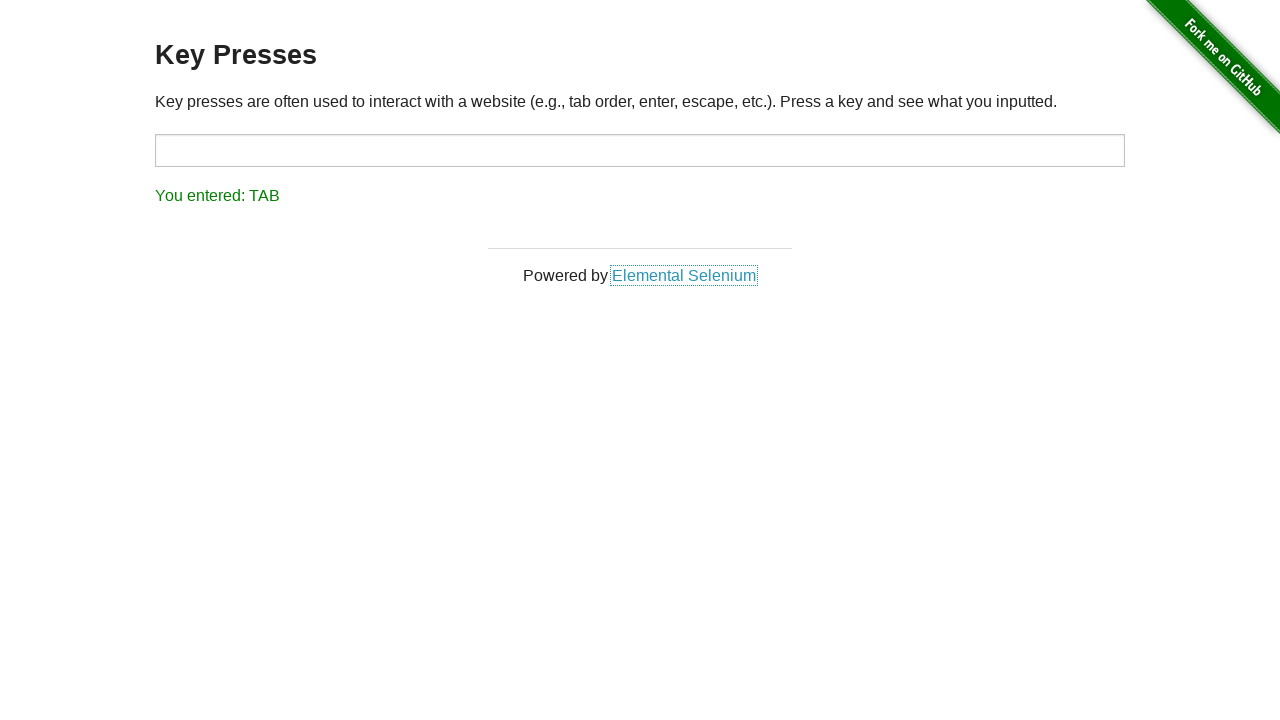

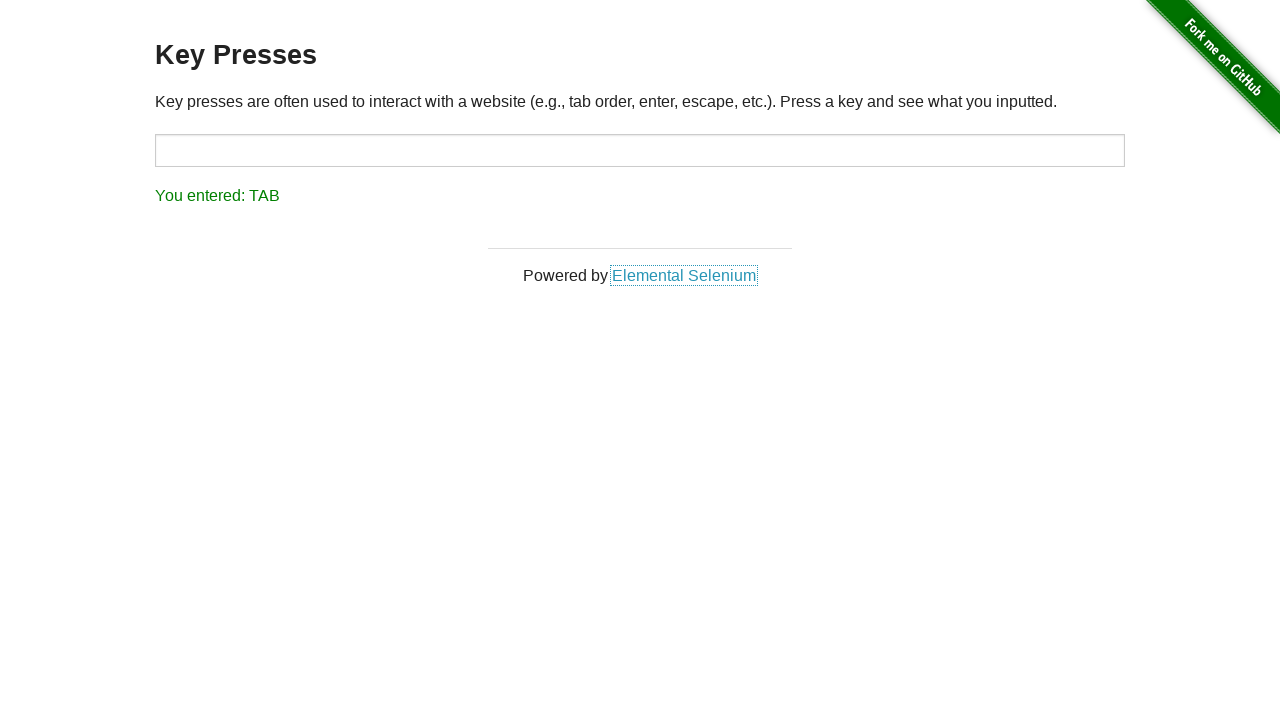